Tests that new items are appended to the bottom of the todo list by creating 3 items

Starting URL: https://demo.playwright.dev/todomvc

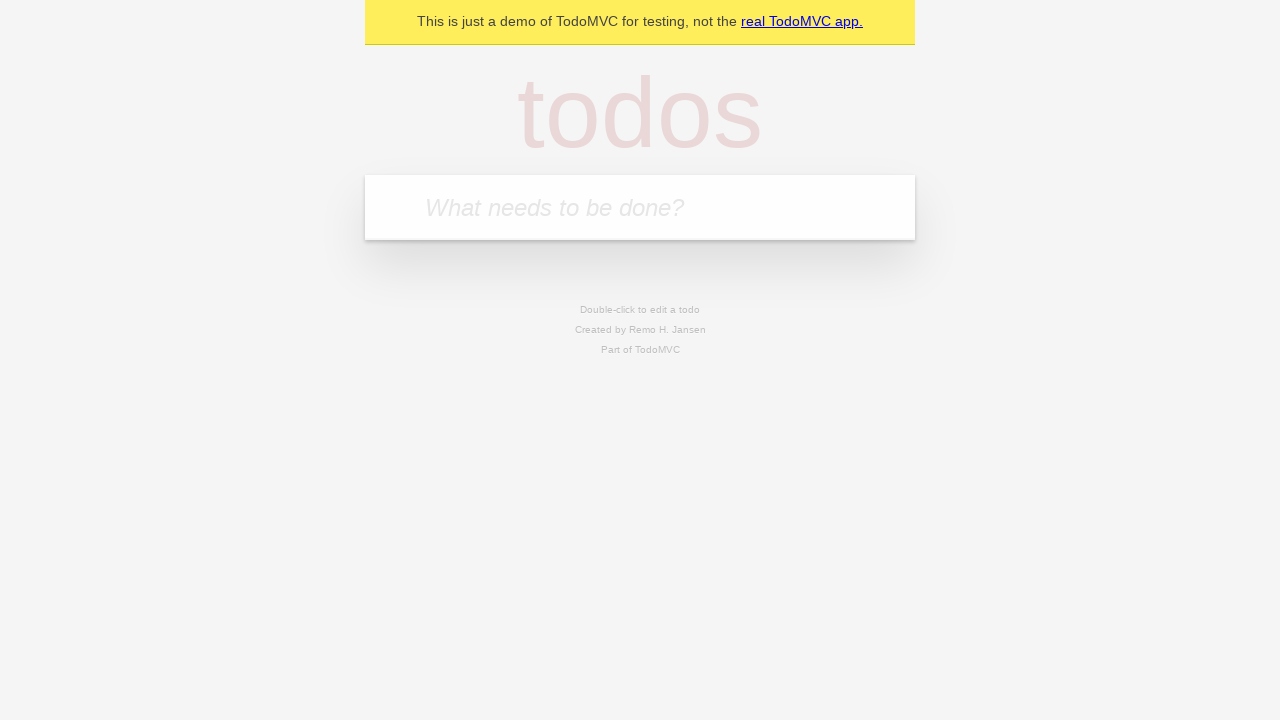

Located the 'What needs to be done?' input field
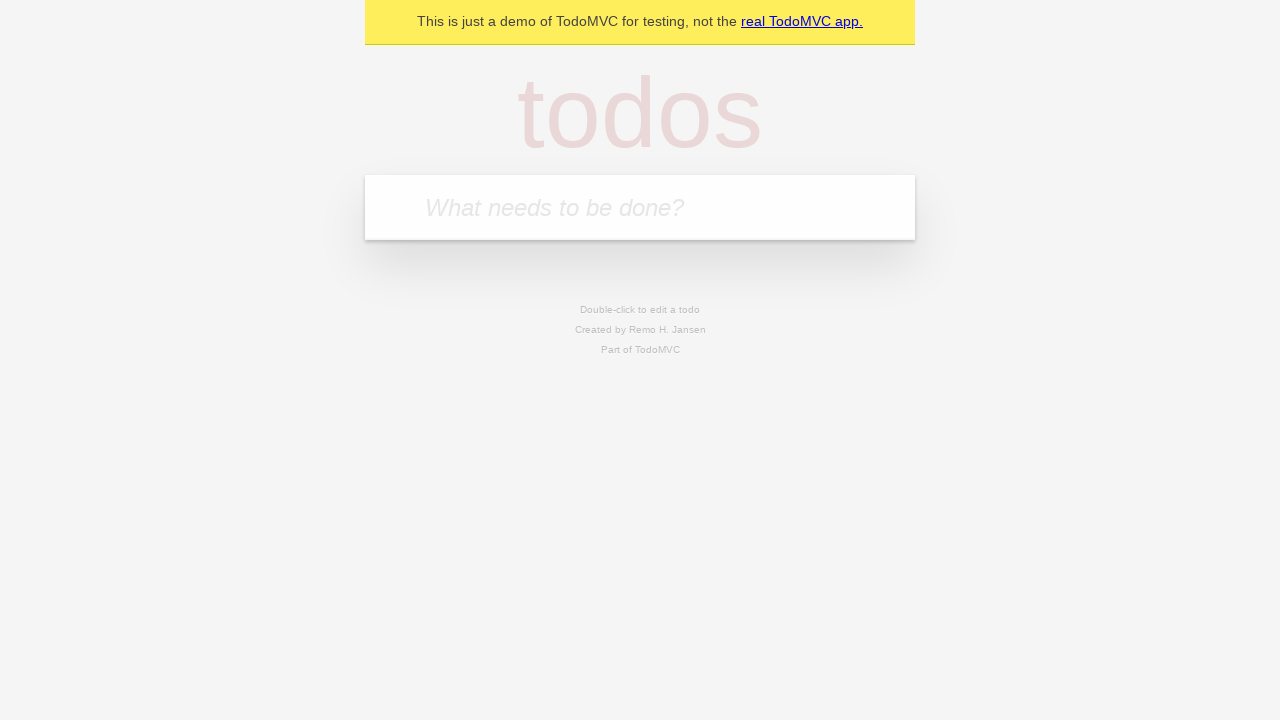

Filled input field with 'buy some cheese' on internal:attr=[placeholder="What needs to be done?"i]
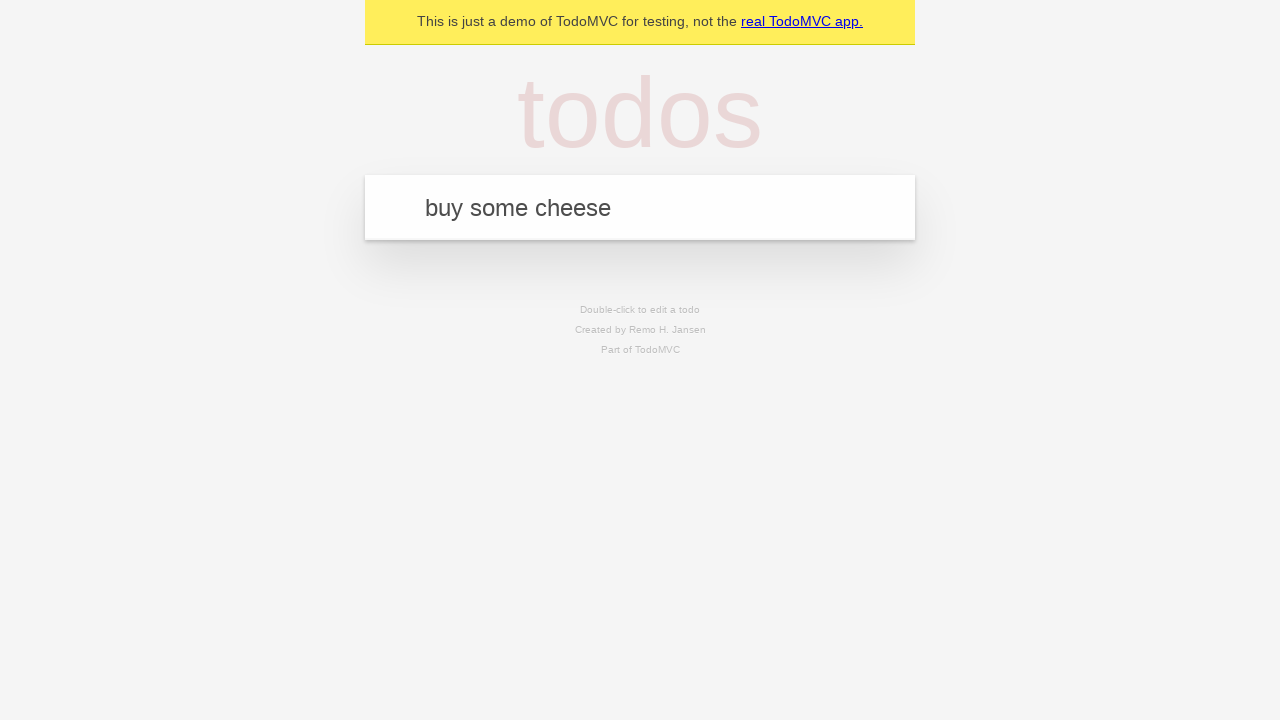

Pressed Enter to create todo item 'buy some cheese' on internal:attr=[placeholder="What needs to be done?"i]
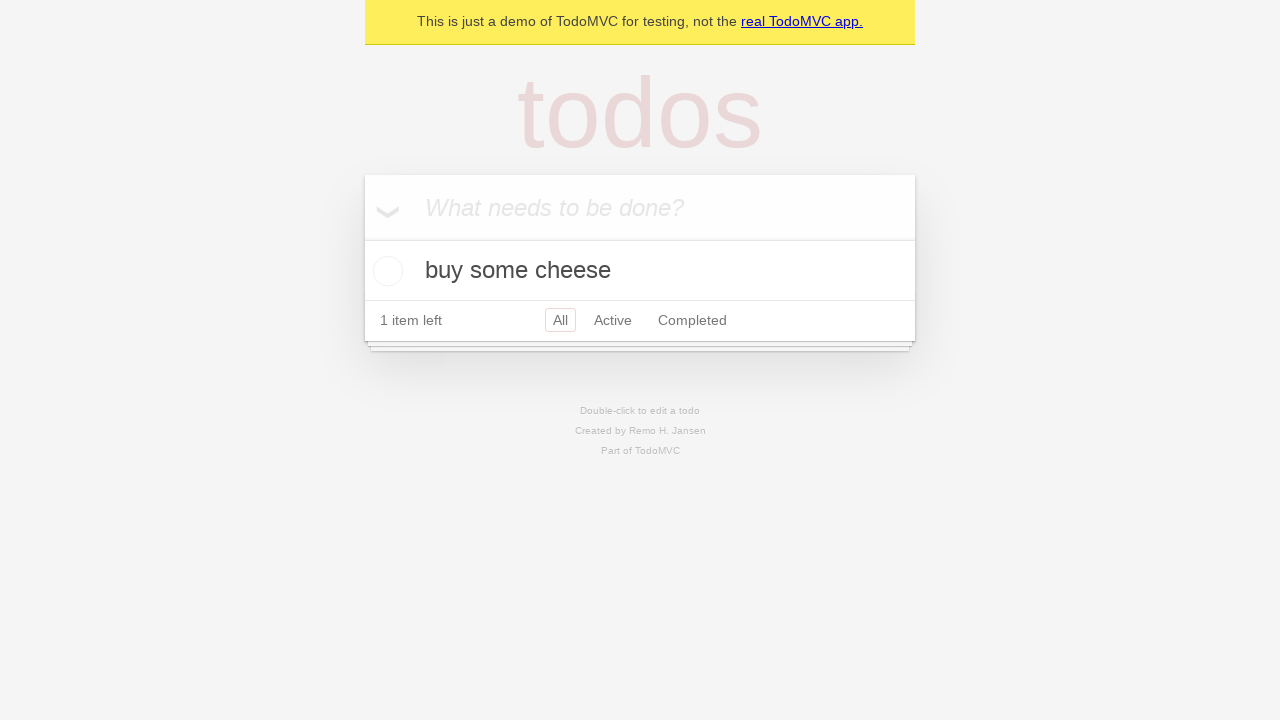

Filled input field with 'feed the cat' on internal:attr=[placeholder="What needs to be done?"i]
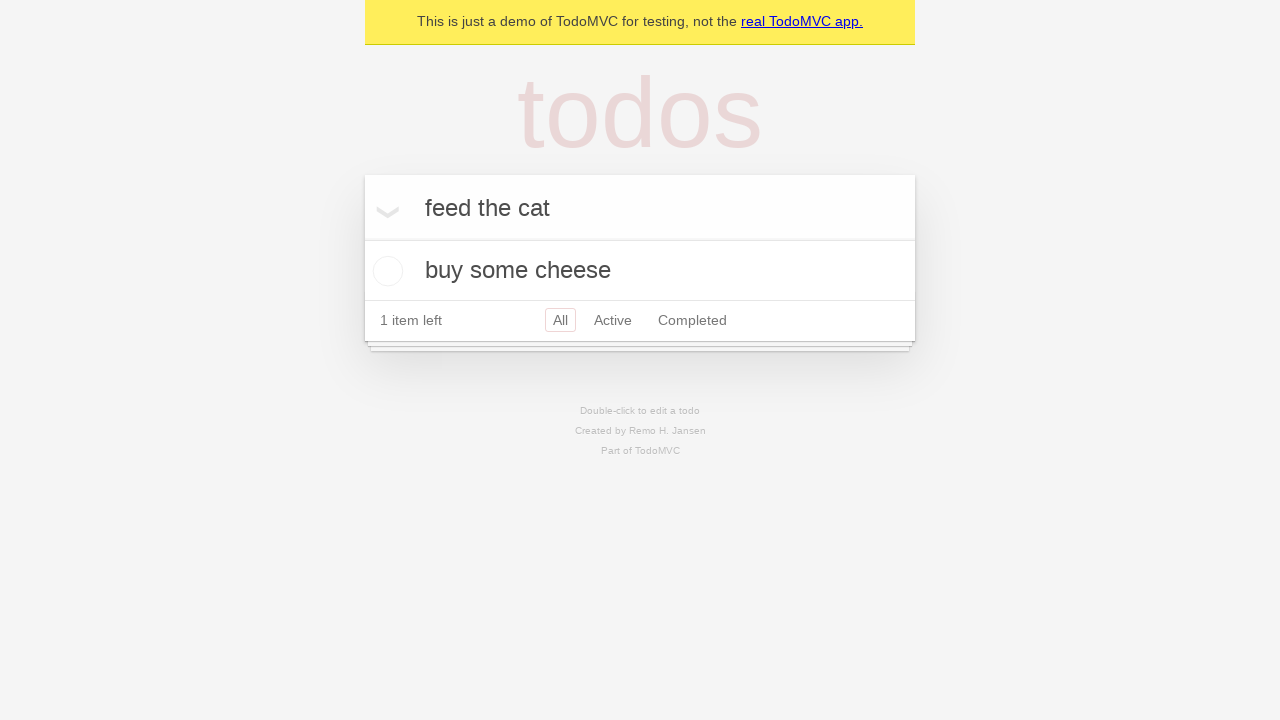

Pressed Enter to create todo item 'feed the cat' on internal:attr=[placeholder="What needs to be done?"i]
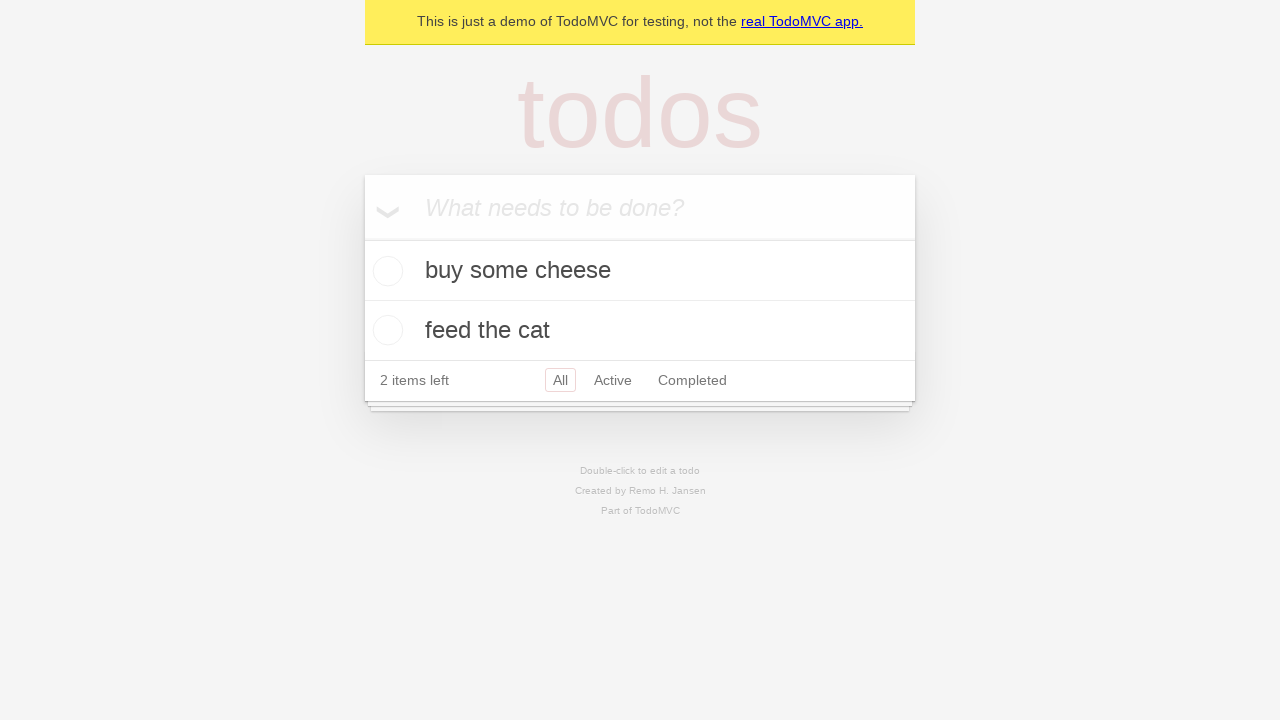

Filled input field with 'book a doctors appointment' on internal:attr=[placeholder="What needs to be done?"i]
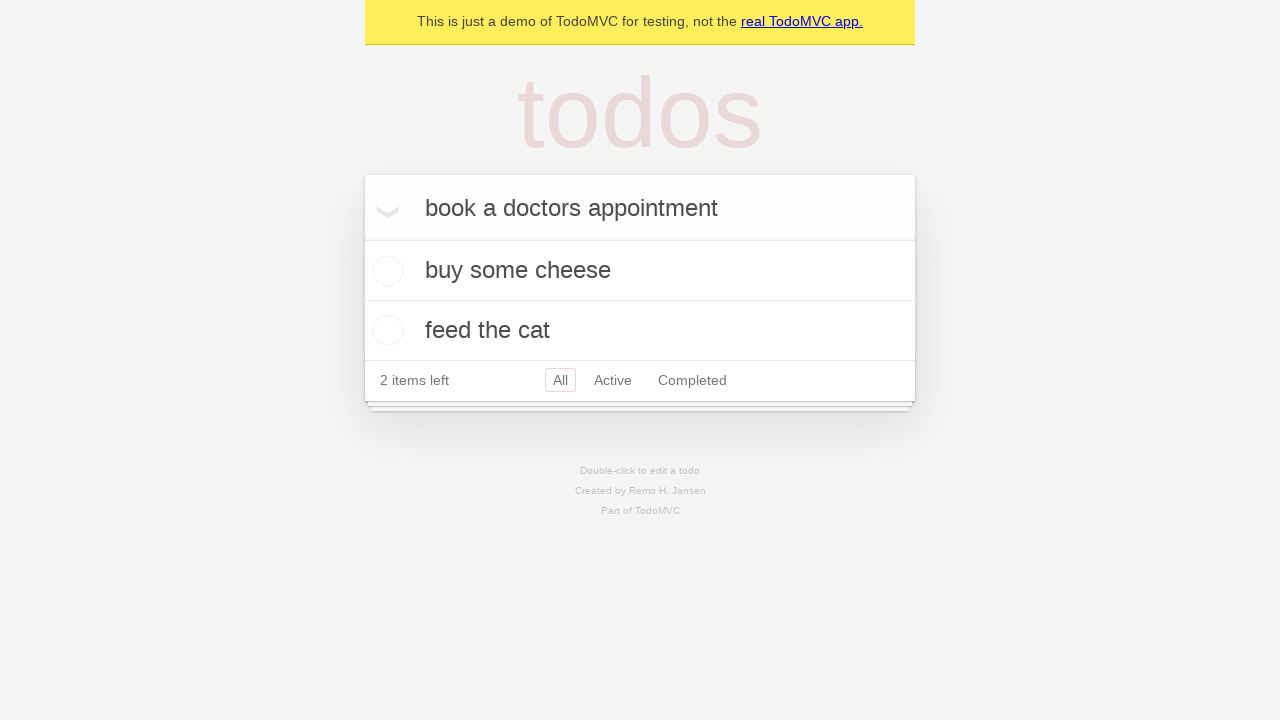

Pressed Enter to create todo item 'book a doctors appointment' on internal:attr=[placeholder="What needs to be done?"i]
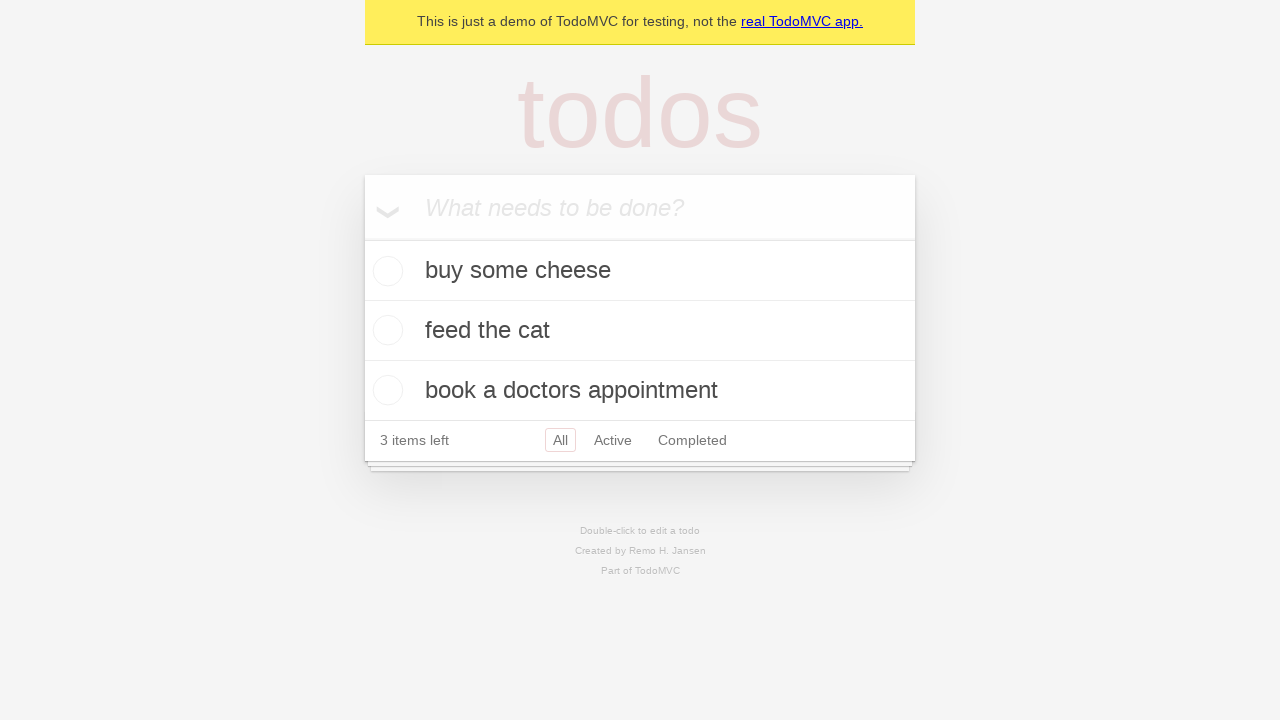

Waited for third todo item to appear in the list
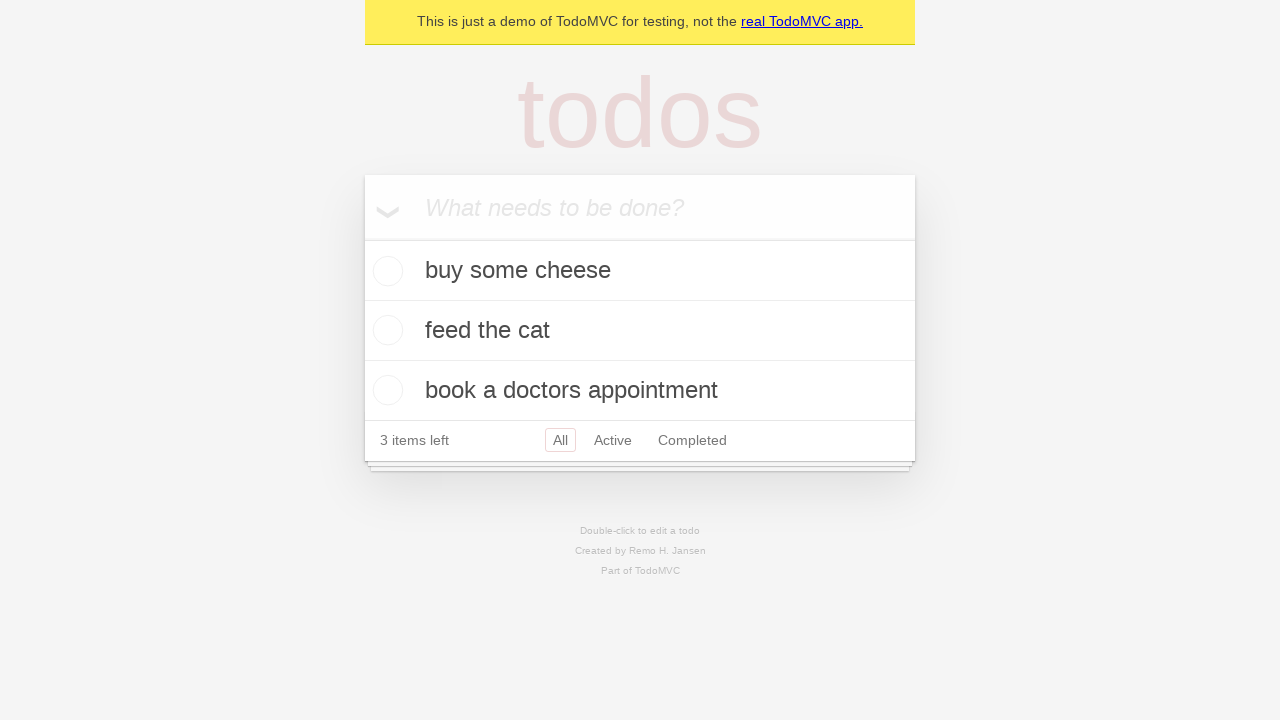

Verified '3 items left' counter is visible
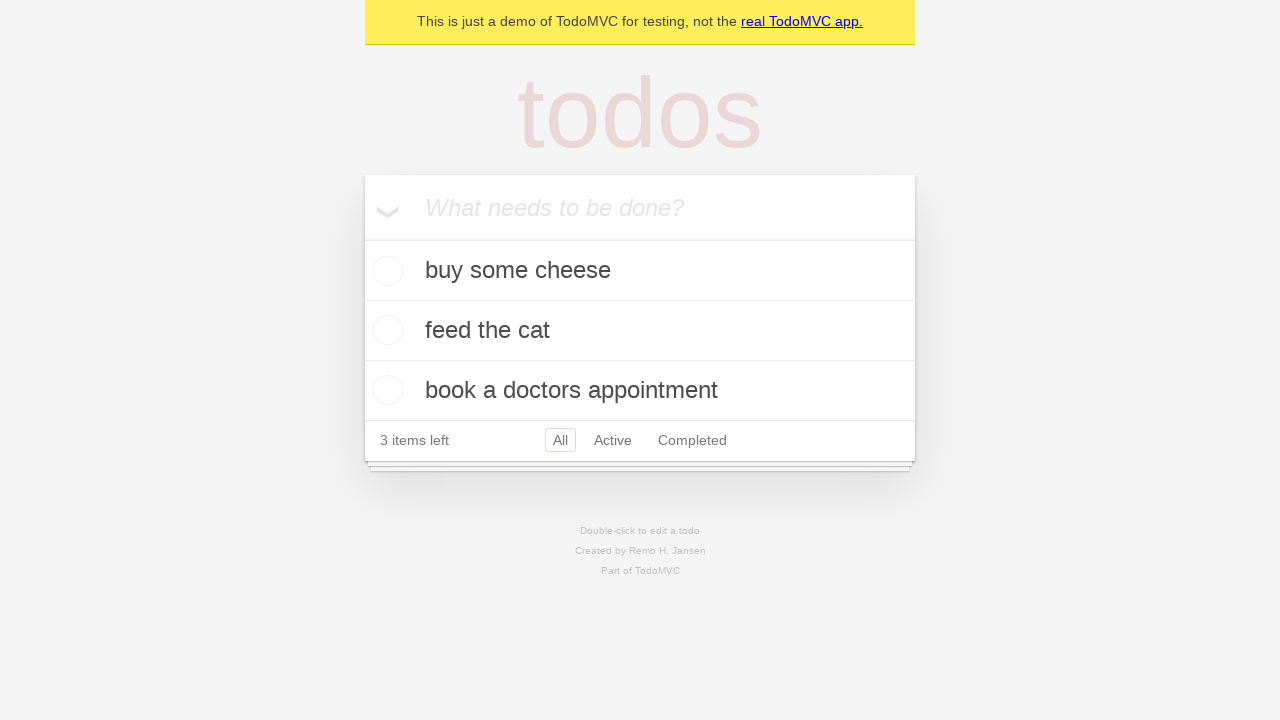

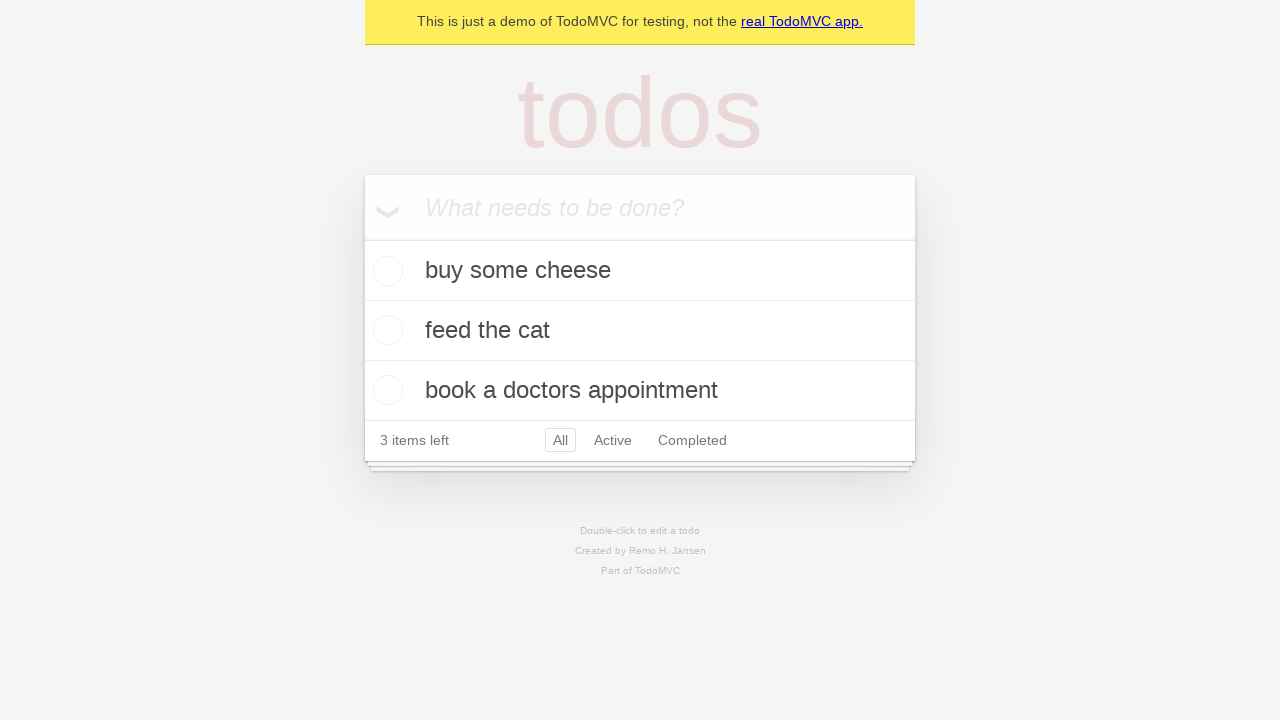